Tests various dropdown functionalities on a travel booking form including currency selection, passenger count adjustment, city selection, and country autosuggest

Starting URL: https://rahulshettyacademy.com/dropdownsPractise

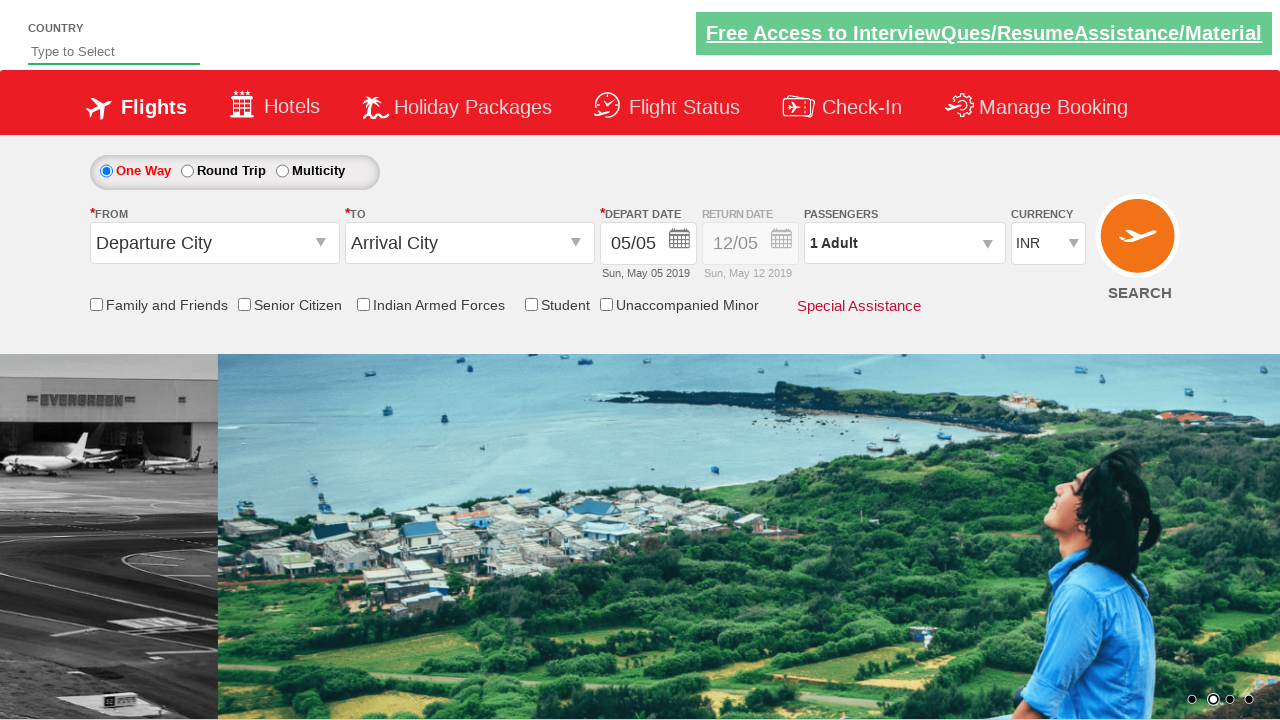

Selected currency dropdown option by index 3 on #ctl00_mainContent_DropDownListCurrency
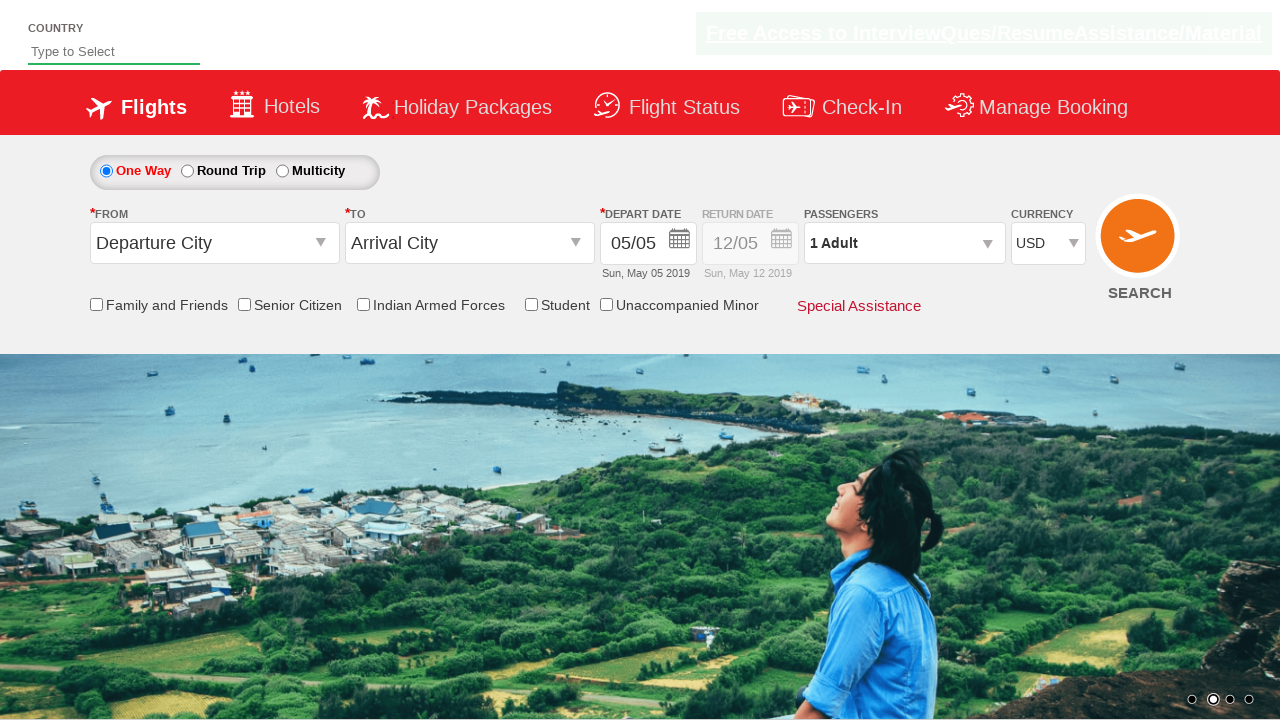

Selected AED from currency dropdown by visible text on #ctl00_mainContent_DropDownListCurrency
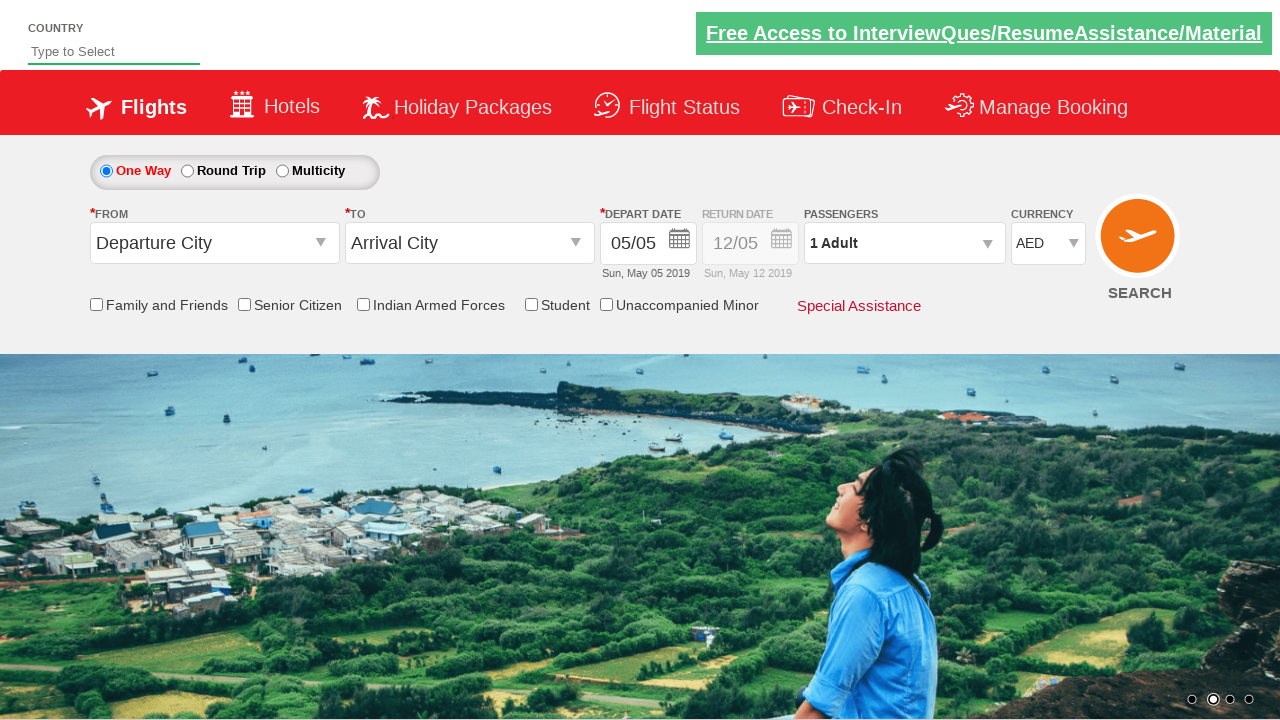

Opened passengers dropdown at (904, 243) on #divpaxinfo
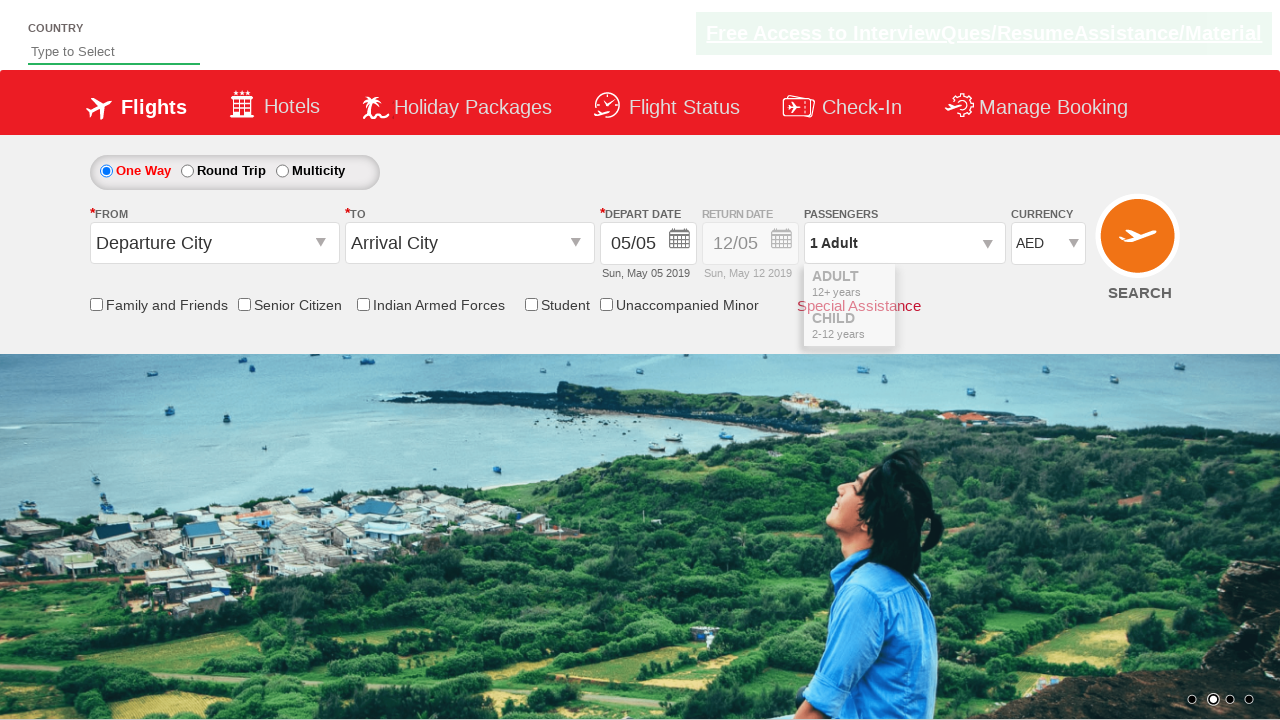

Waited for passengers dropdown to fully load
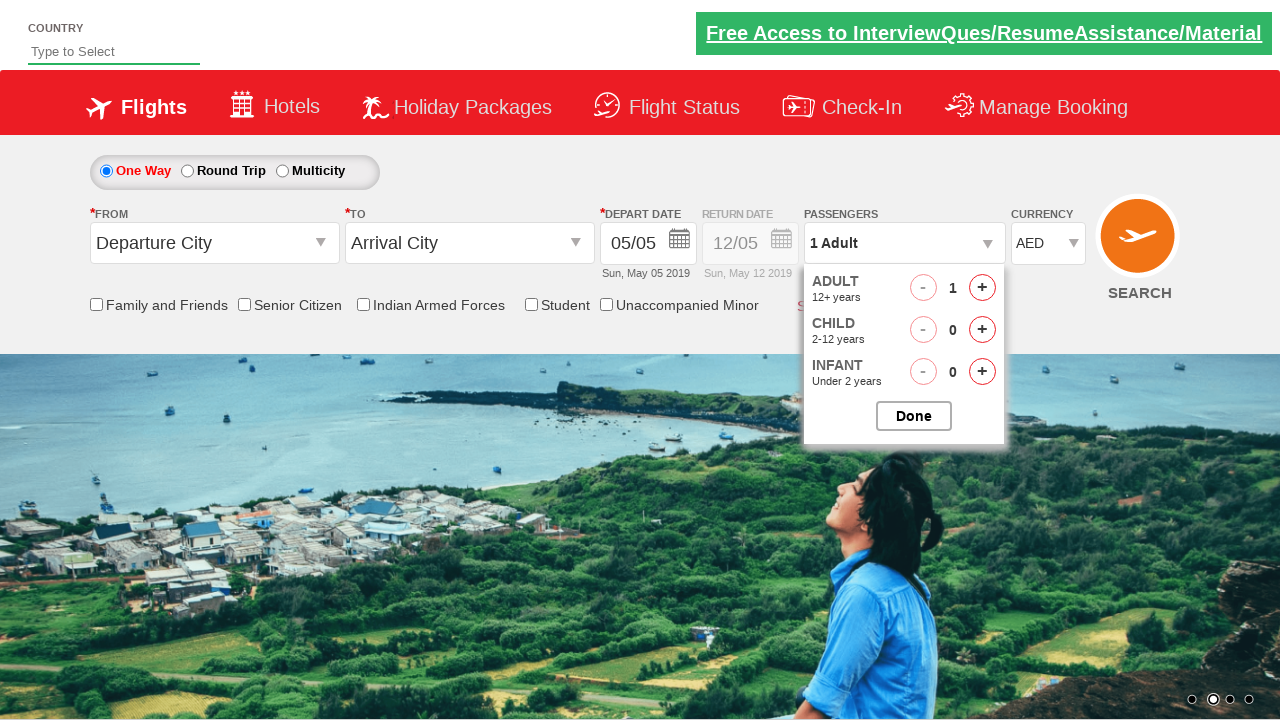

Clicked increment adult button (iteration 1/4) at (982, 288) on #hrefIncAdt
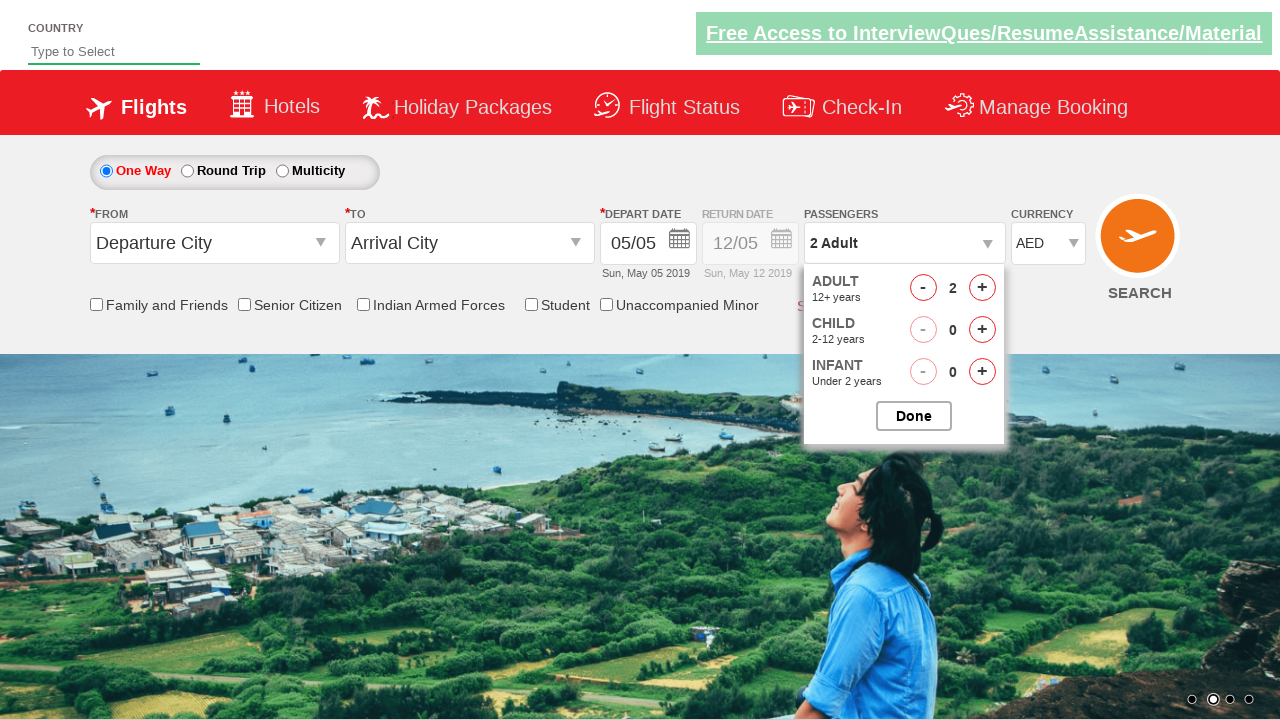

Clicked increment adult button (iteration 2/4) at (982, 288) on #hrefIncAdt
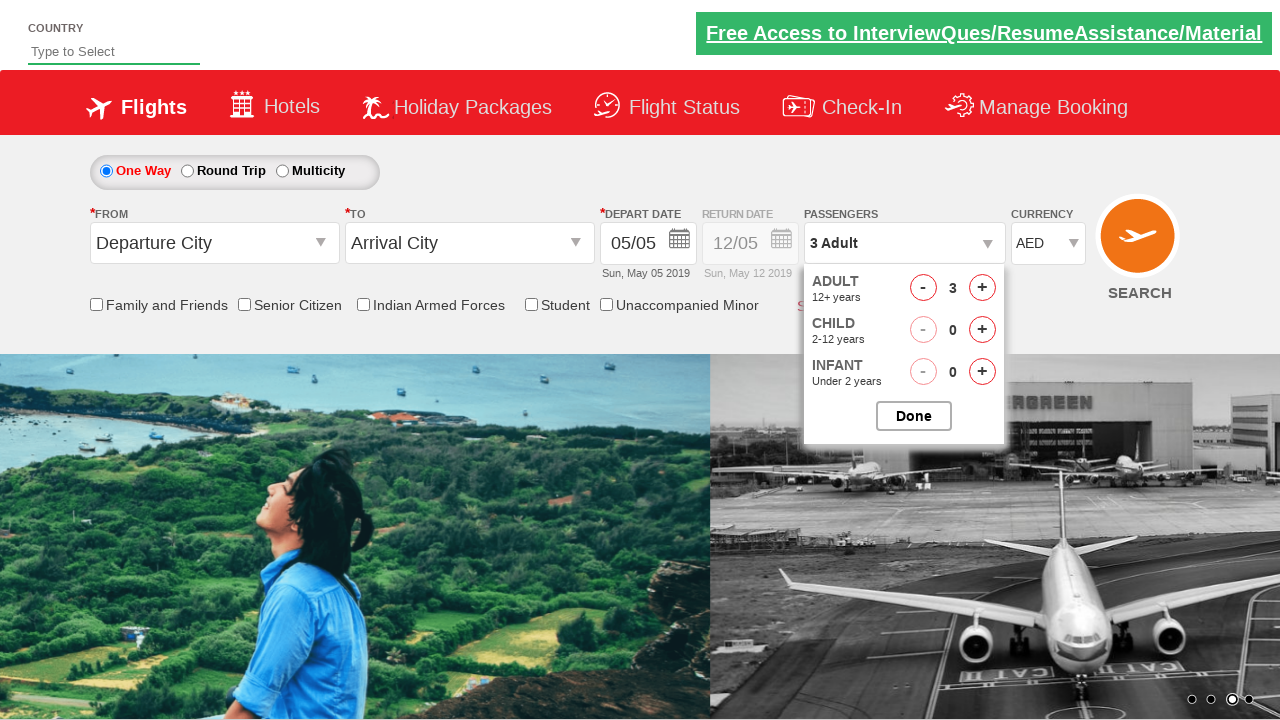

Clicked increment adult button (iteration 3/4) at (982, 288) on #hrefIncAdt
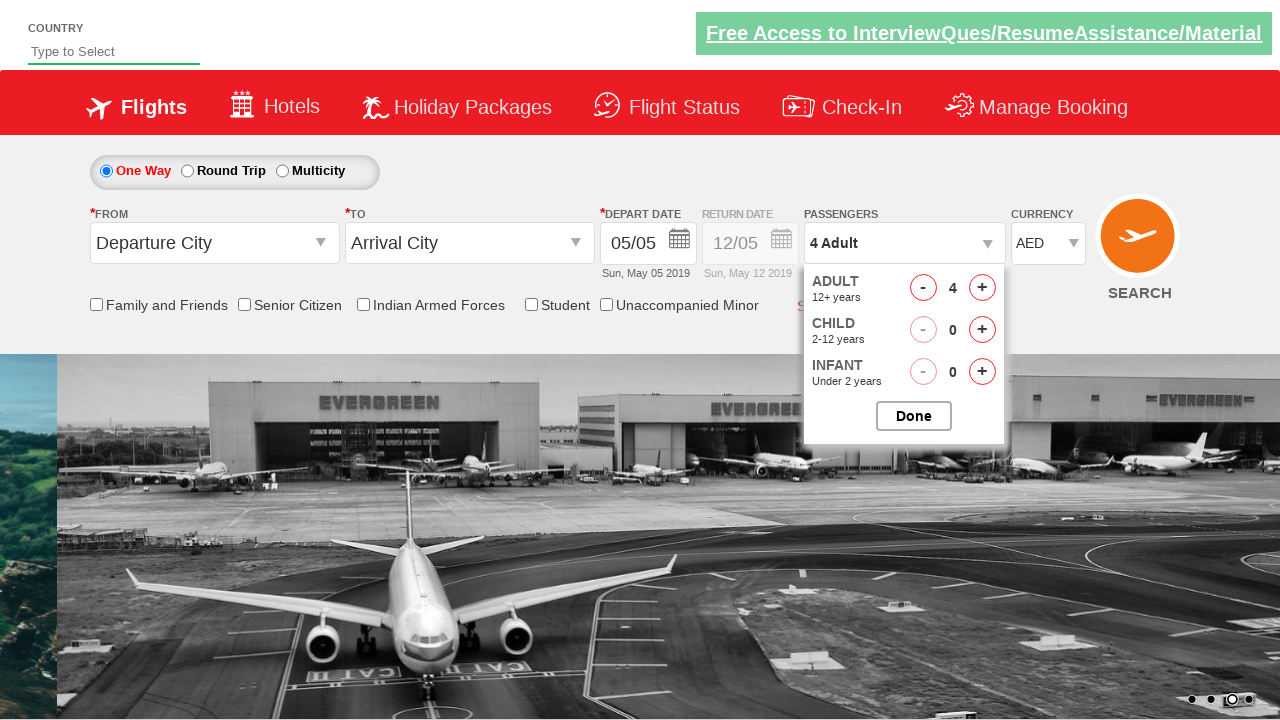

Clicked increment adult button (iteration 4/4) at (982, 288) on #hrefIncAdt
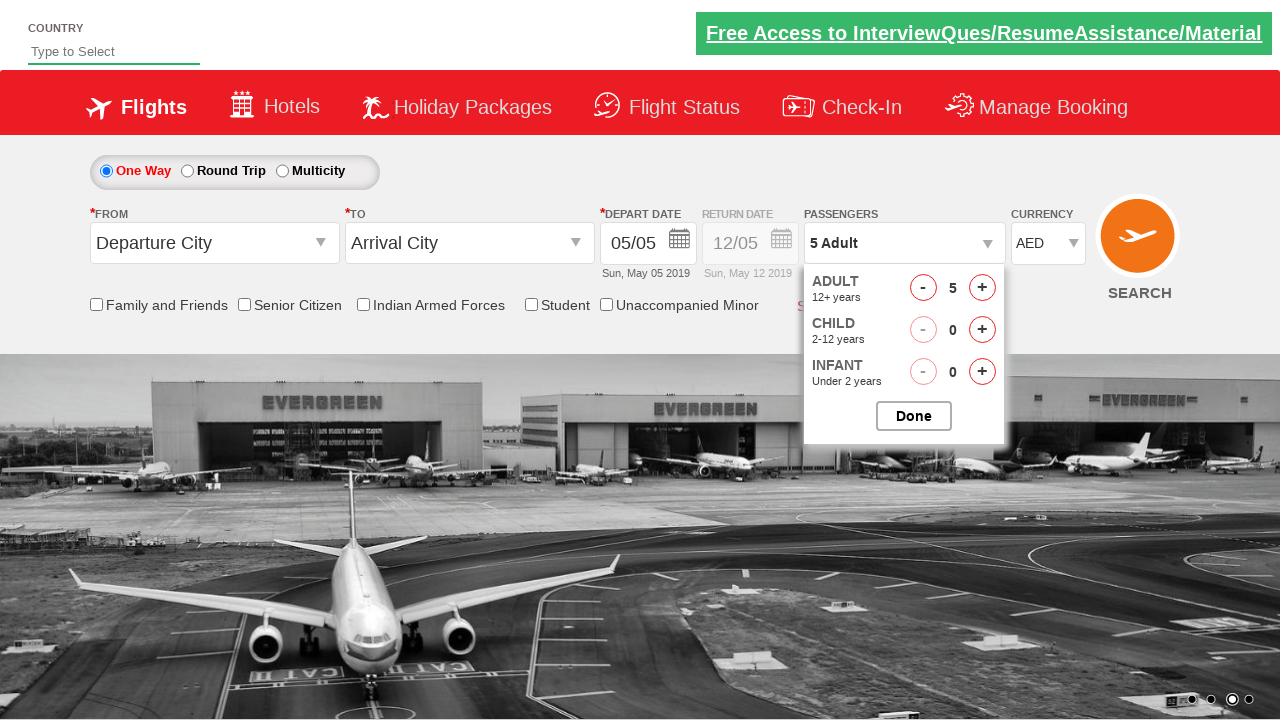

Closed passengers dropdown at (914, 416) on #btnclosepaxoption
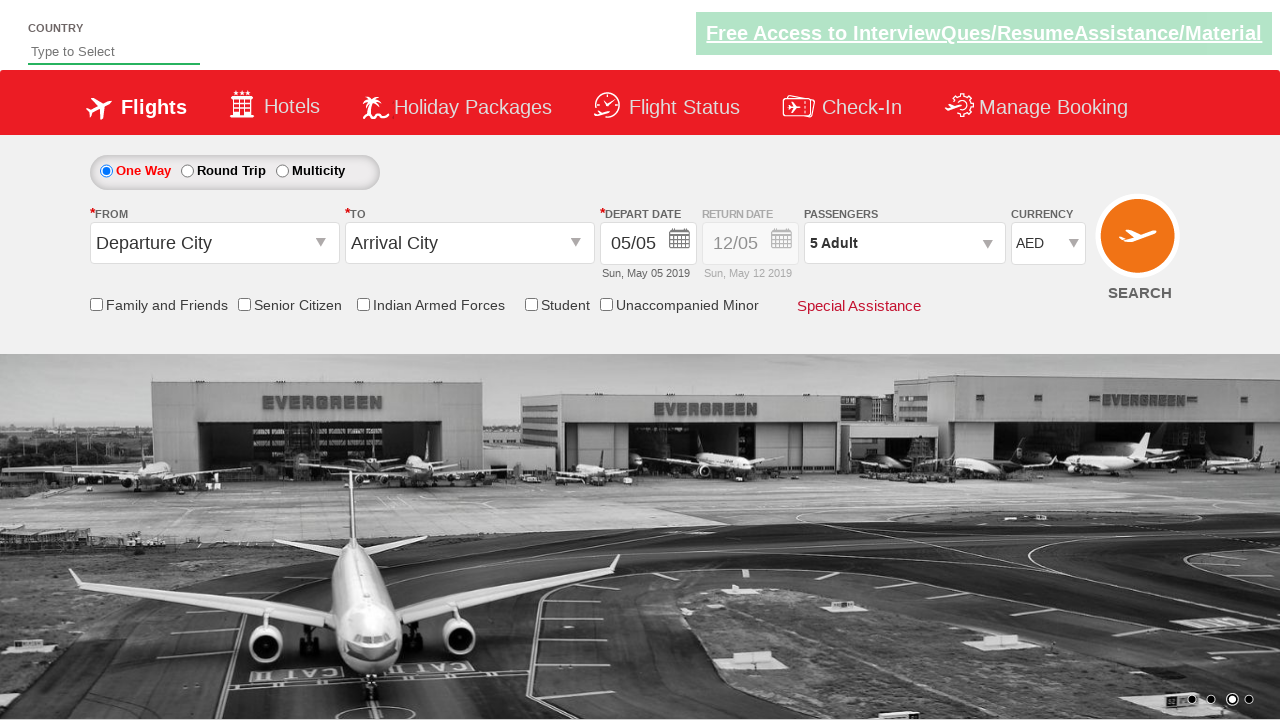

Reopened passengers dropdown to reset passenger count at (904, 243) on #divpaxinfo
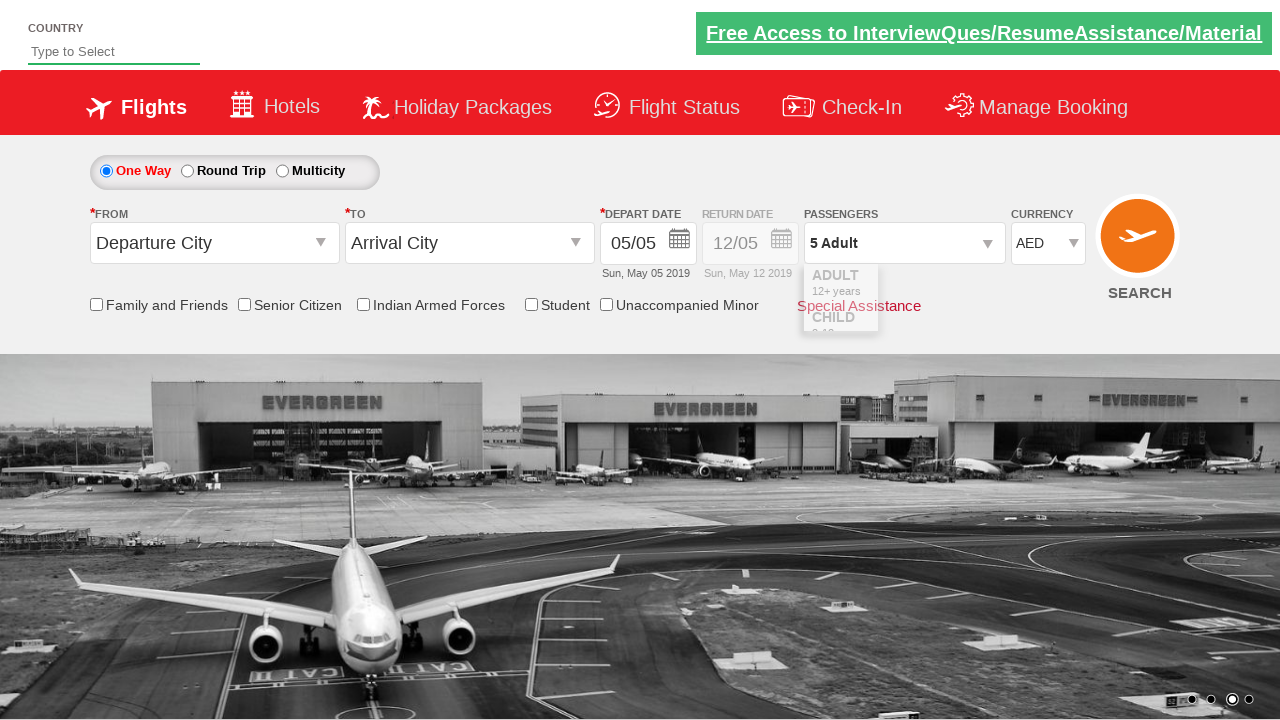

Waited for passengers dropdown to fully load
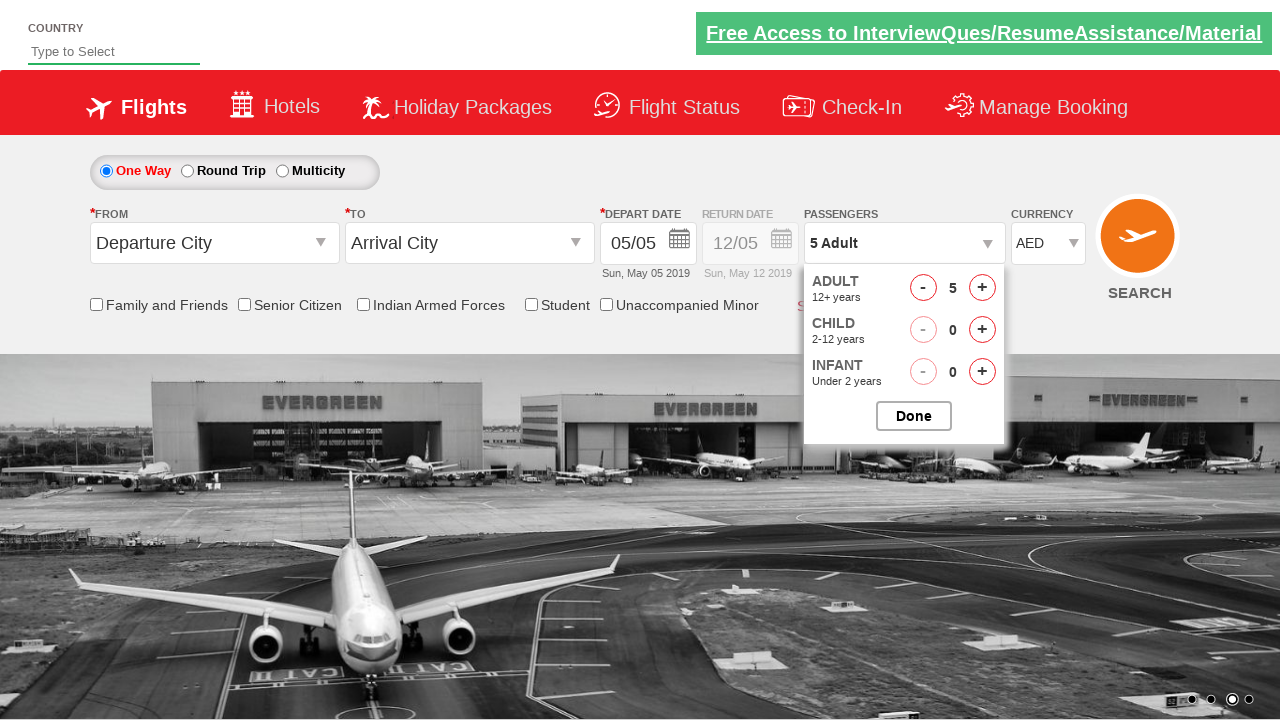

Clicked decrement adult button (iteration 1/4) at (923, 288) on #hrefDecAdt
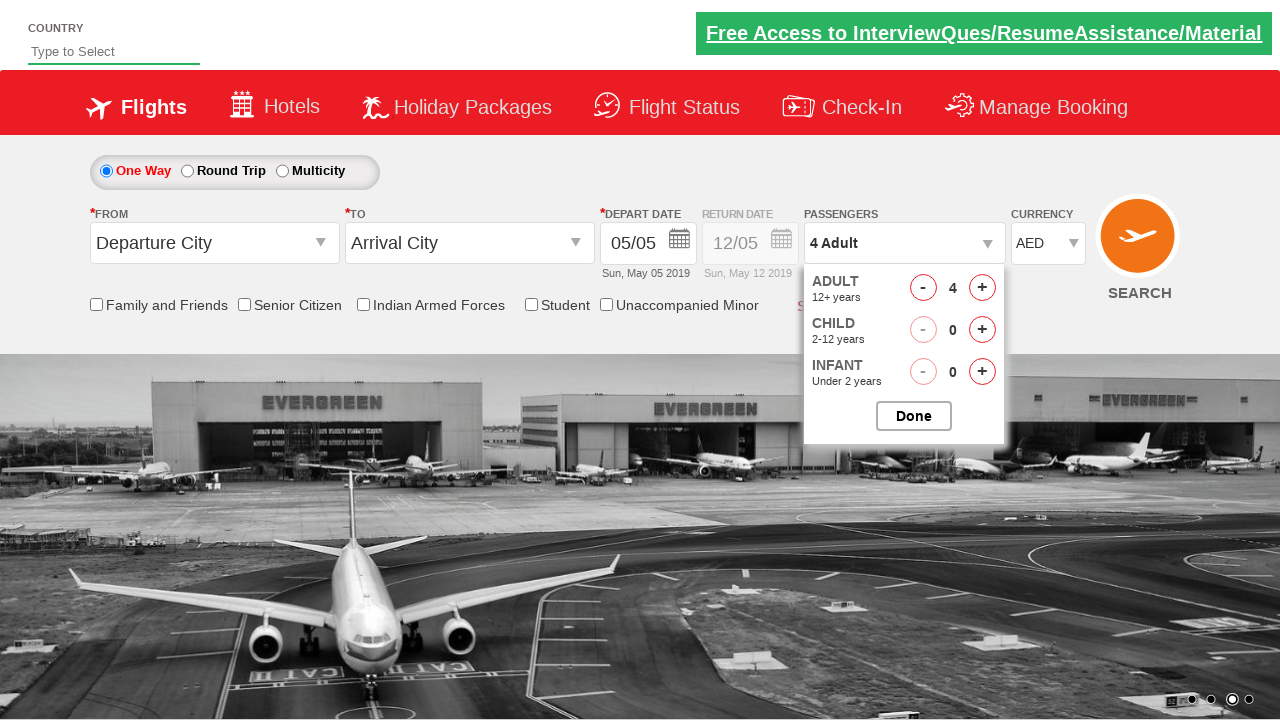

Clicked decrement adult button (iteration 2/4) at (923, 288) on #hrefDecAdt
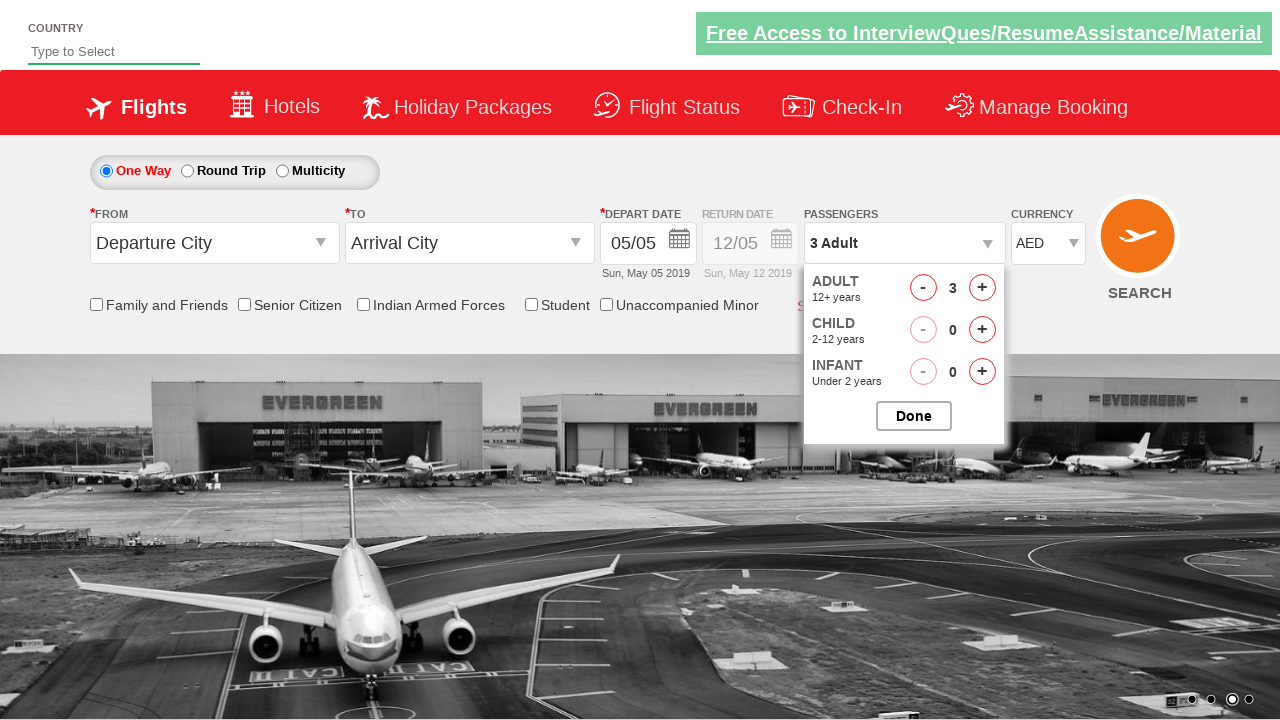

Clicked decrement adult button (iteration 3/4) at (923, 288) on #hrefDecAdt
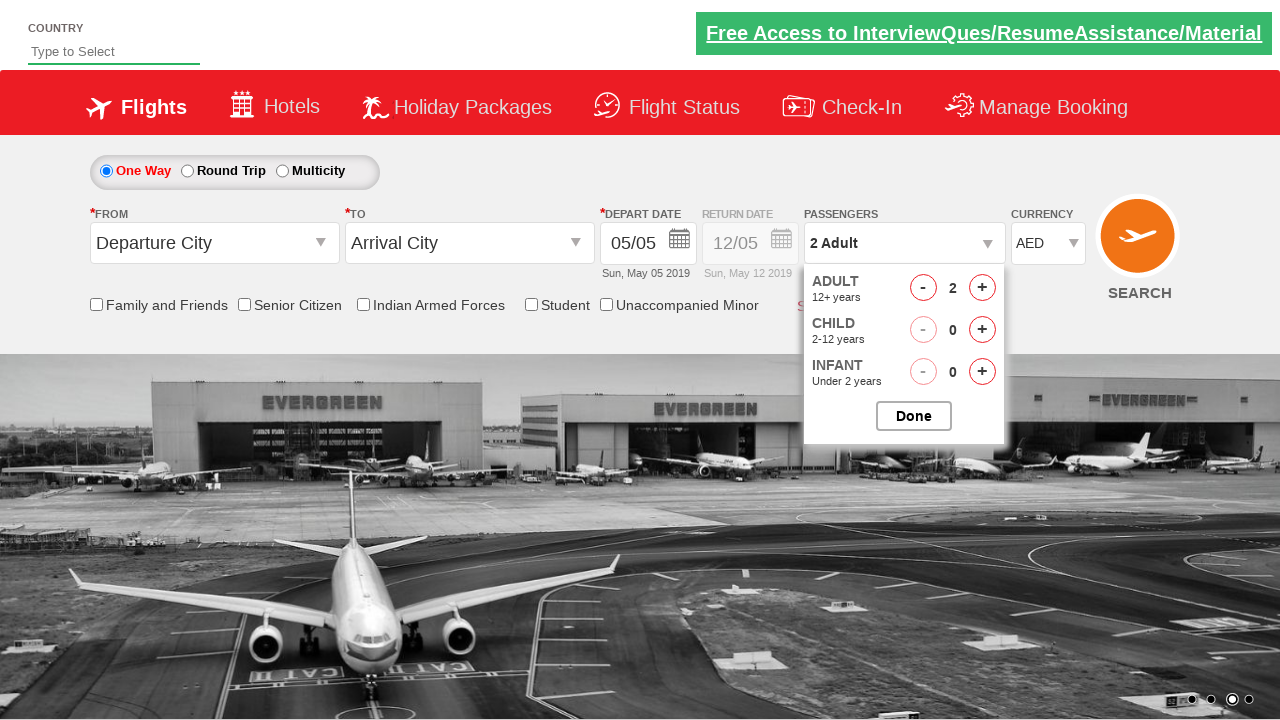

Clicked decrement adult button (iteration 4/4) at (923, 288) on #hrefDecAdt
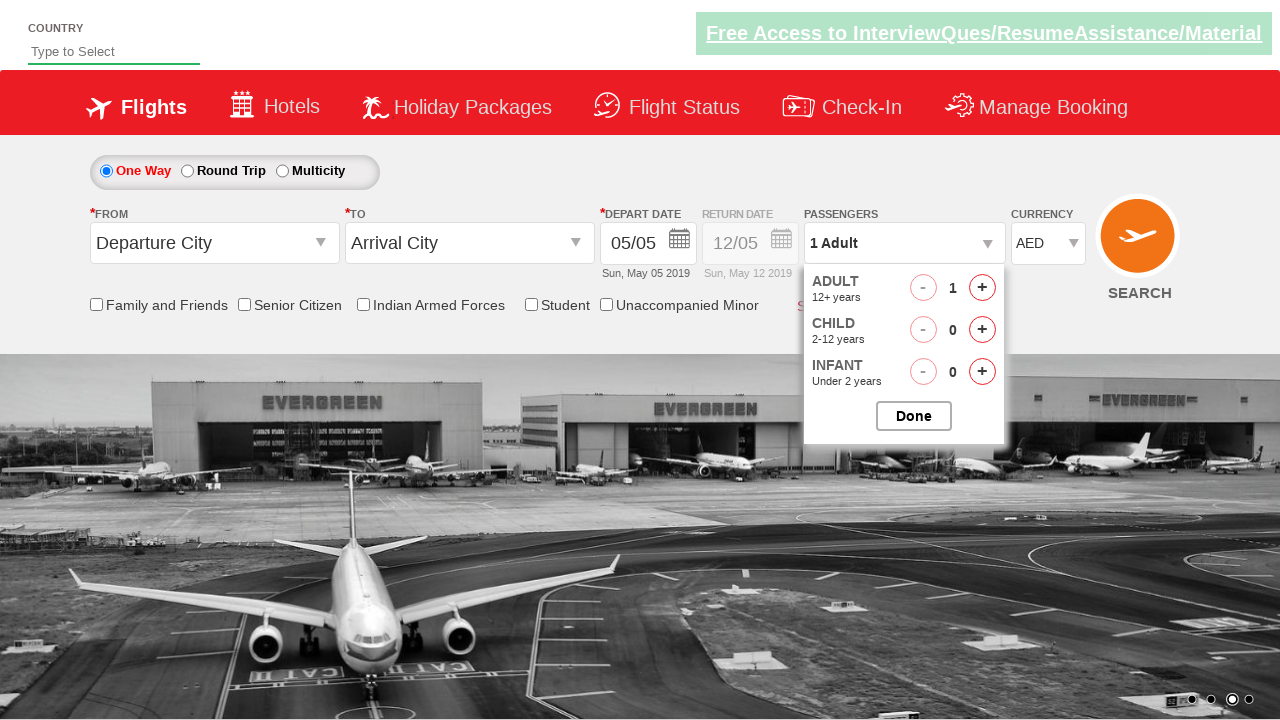

Closed passengers dropdown after resetting passenger count at (914, 416) on #btnclosepaxoption
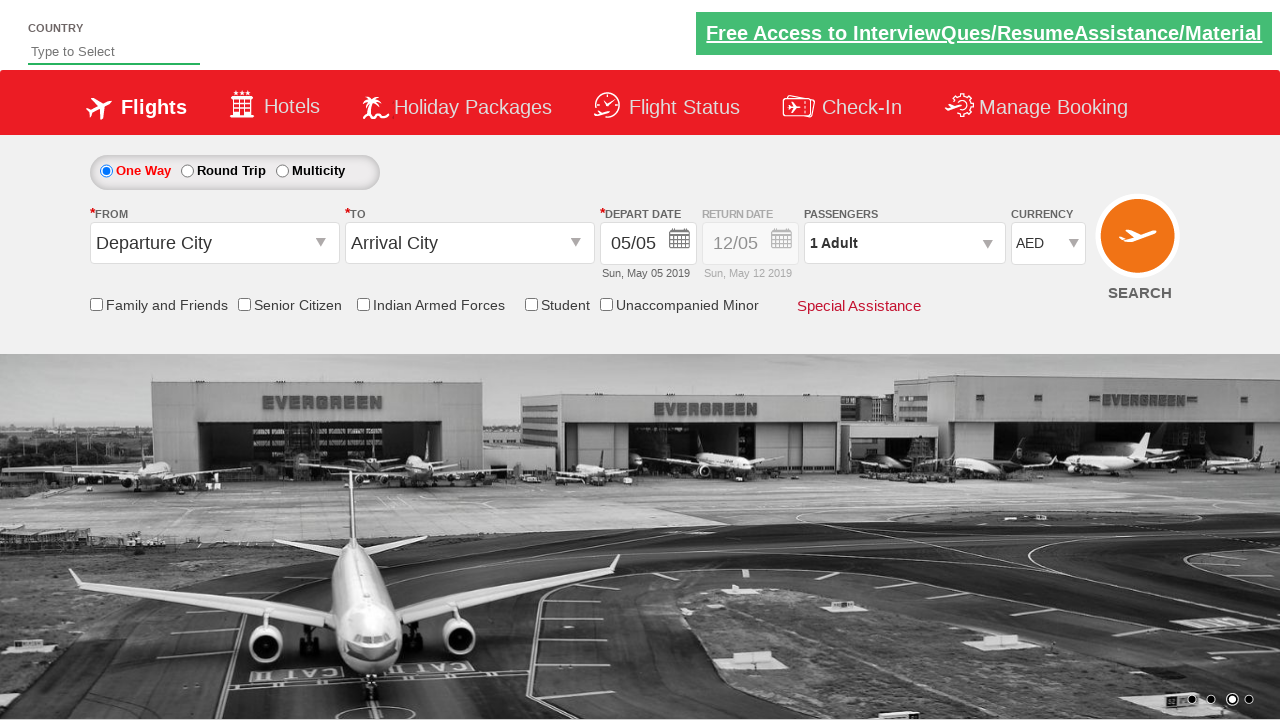

Reopened passengers dropdown to increase passenger count again at (904, 243) on #divpaxinfo
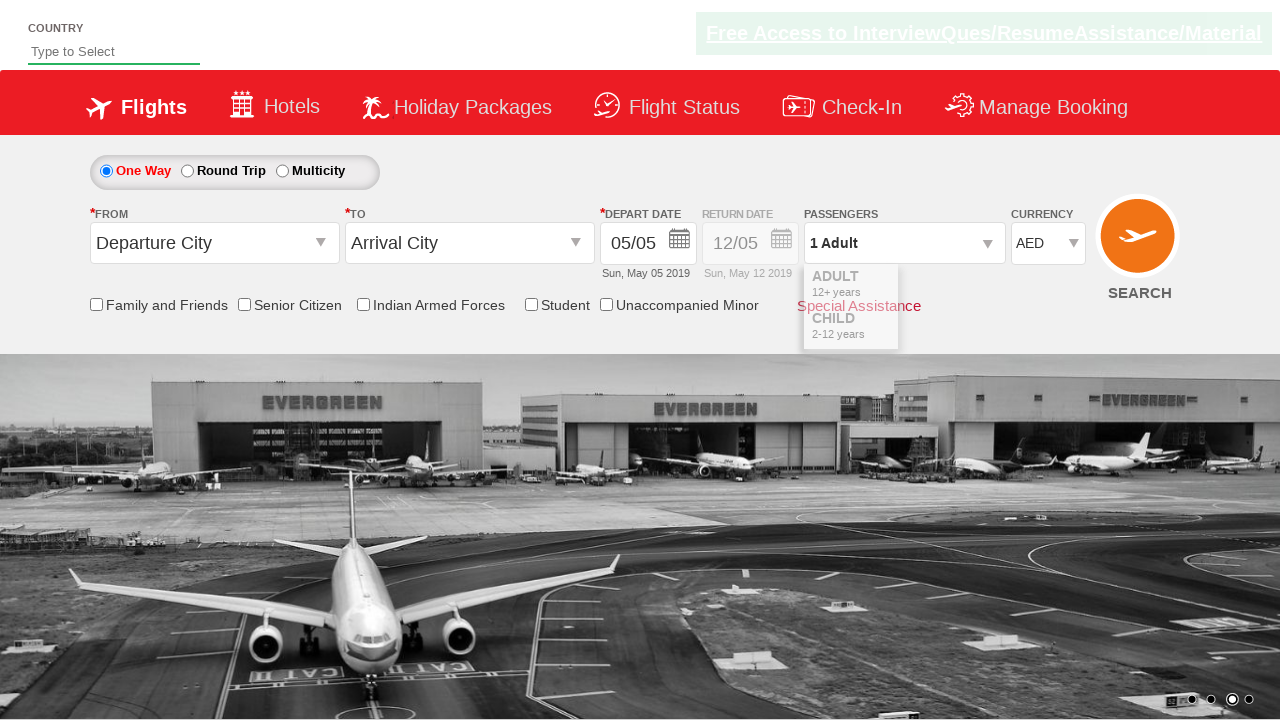

Waited for passengers dropdown to fully load
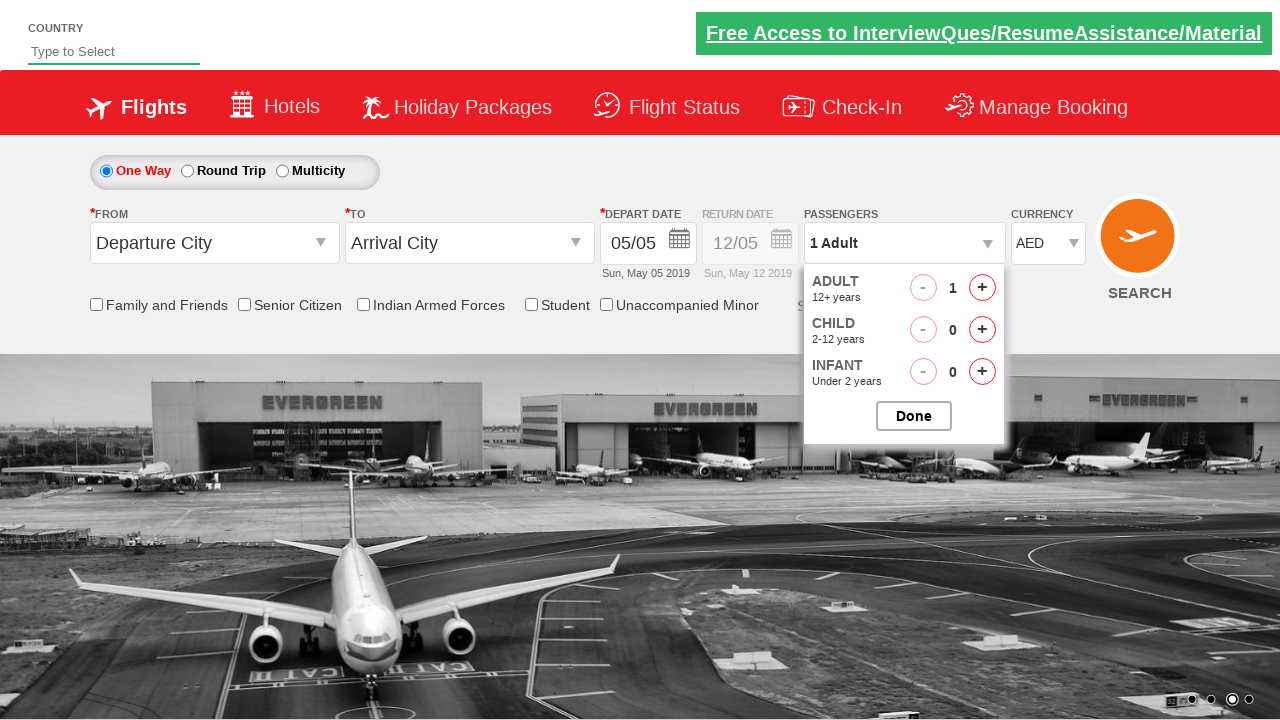

Clicked increment adult button using while loop (iteration 1/4) at (982, 288) on #hrefIncAdt
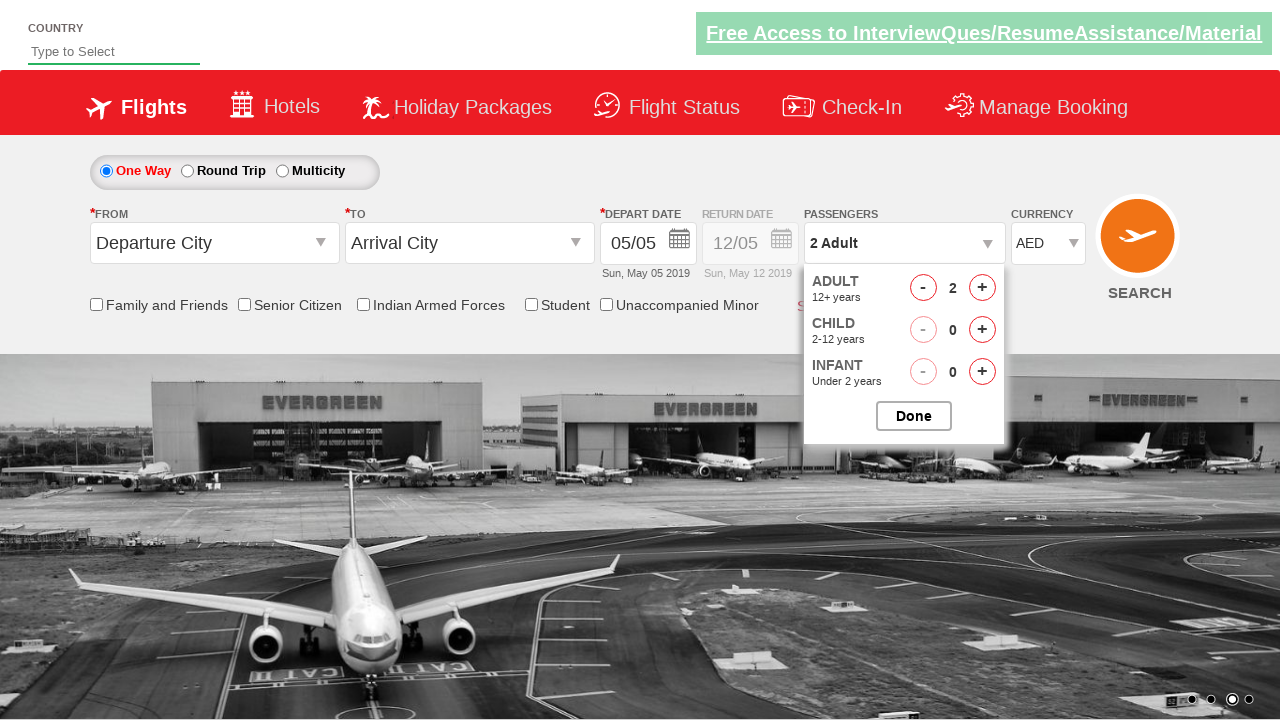

Clicked increment adult button using while loop (iteration 2/4) at (982, 288) on #hrefIncAdt
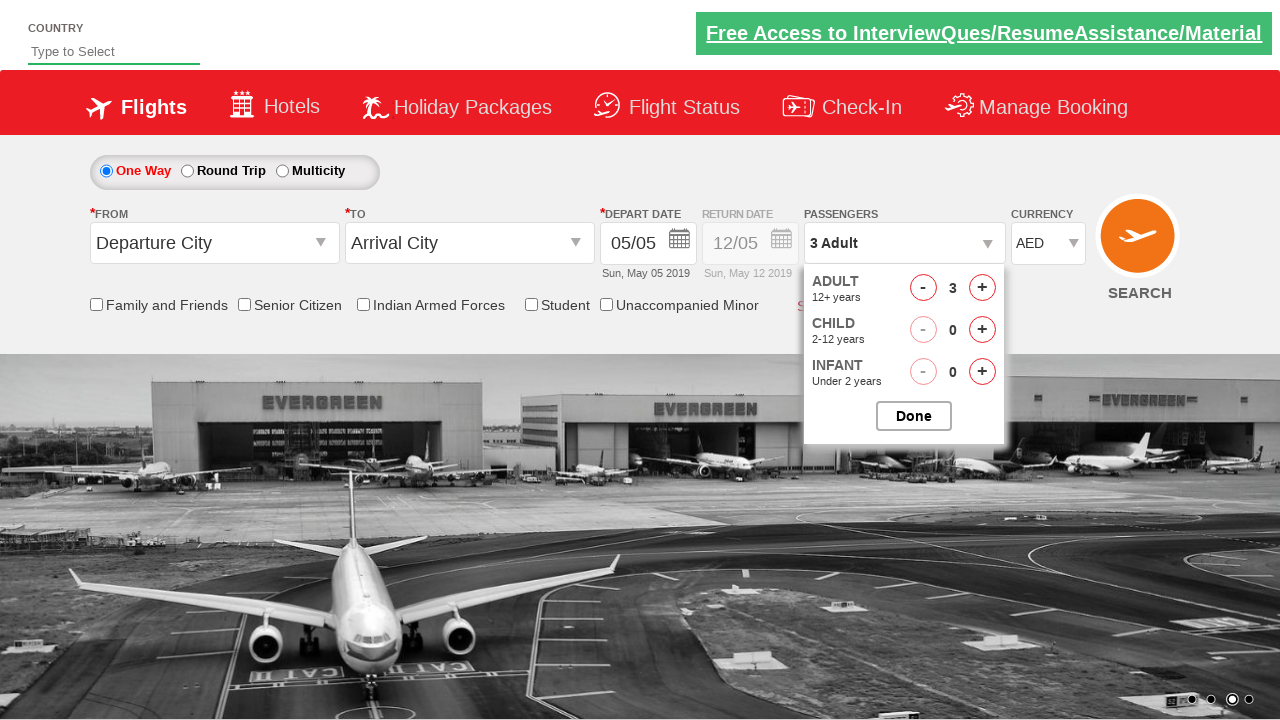

Clicked increment adult button using while loop (iteration 3/4) at (982, 288) on #hrefIncAdt
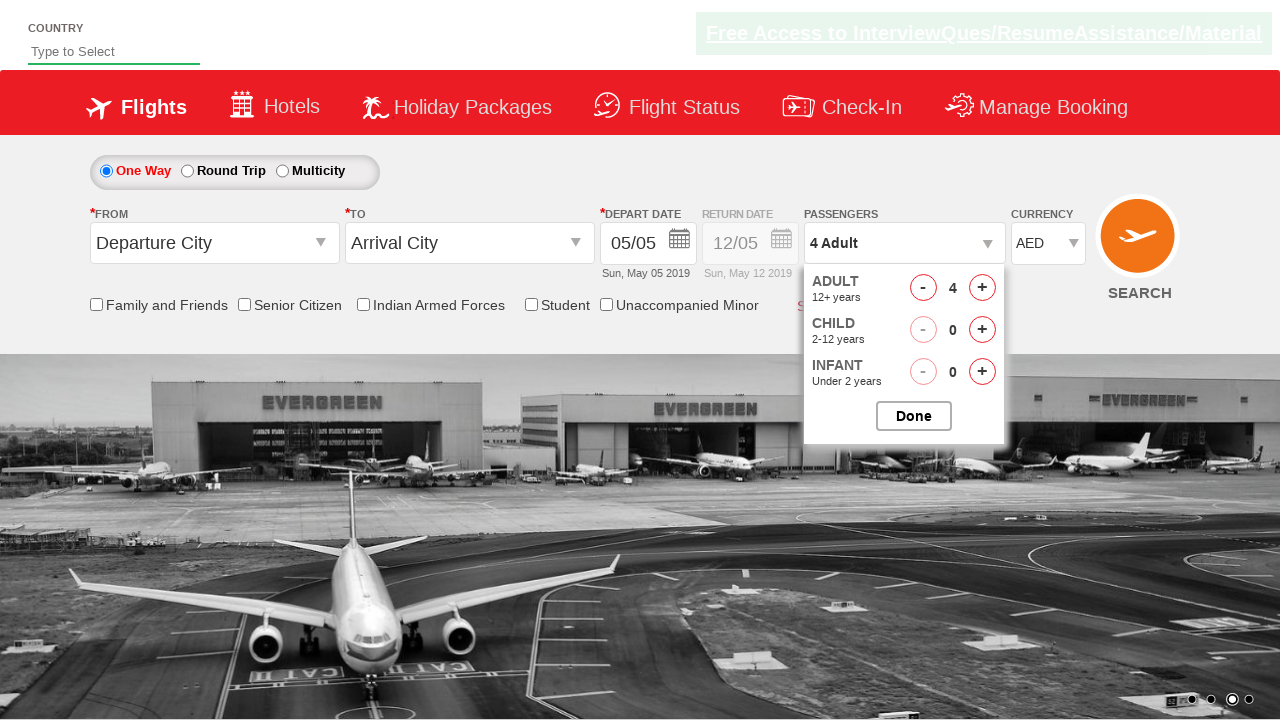

Clicked increment adult button using while loop (iteration 4/4) at (982, 288) on #hrefIncAdt
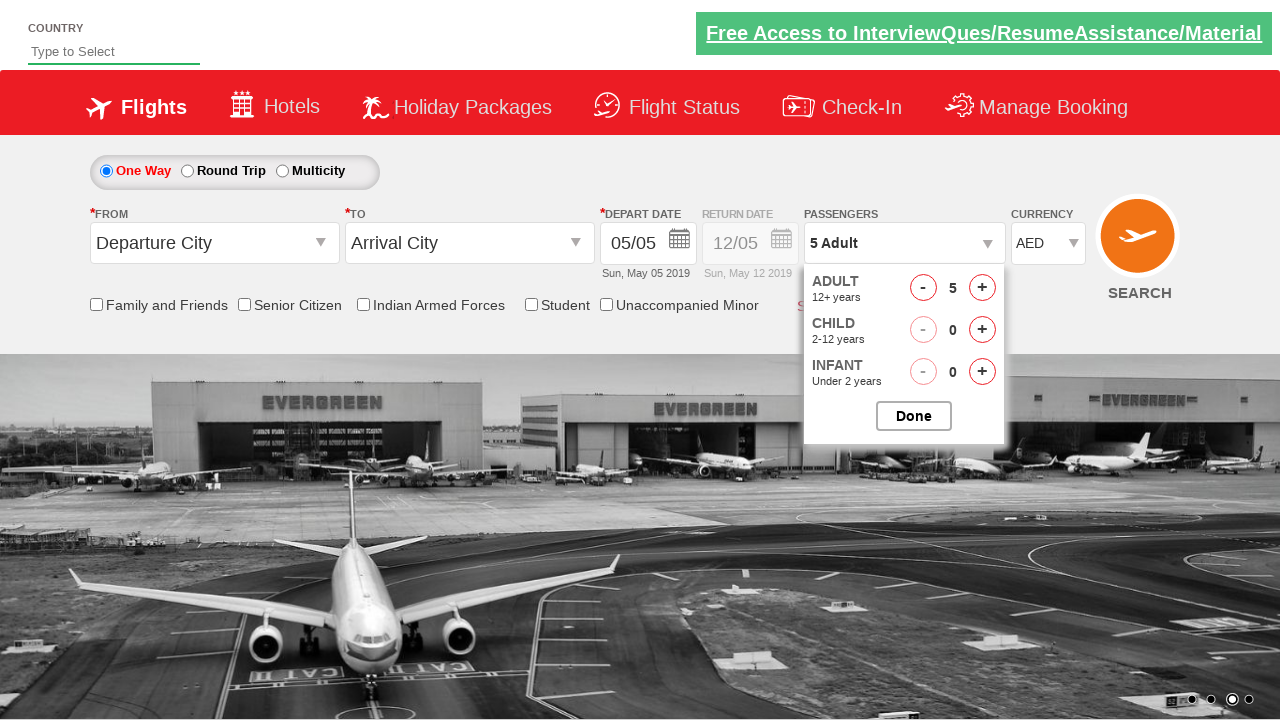

Closed passengers dropdown after increasing passenger count at (914, 416) on #btnclosepaxoption
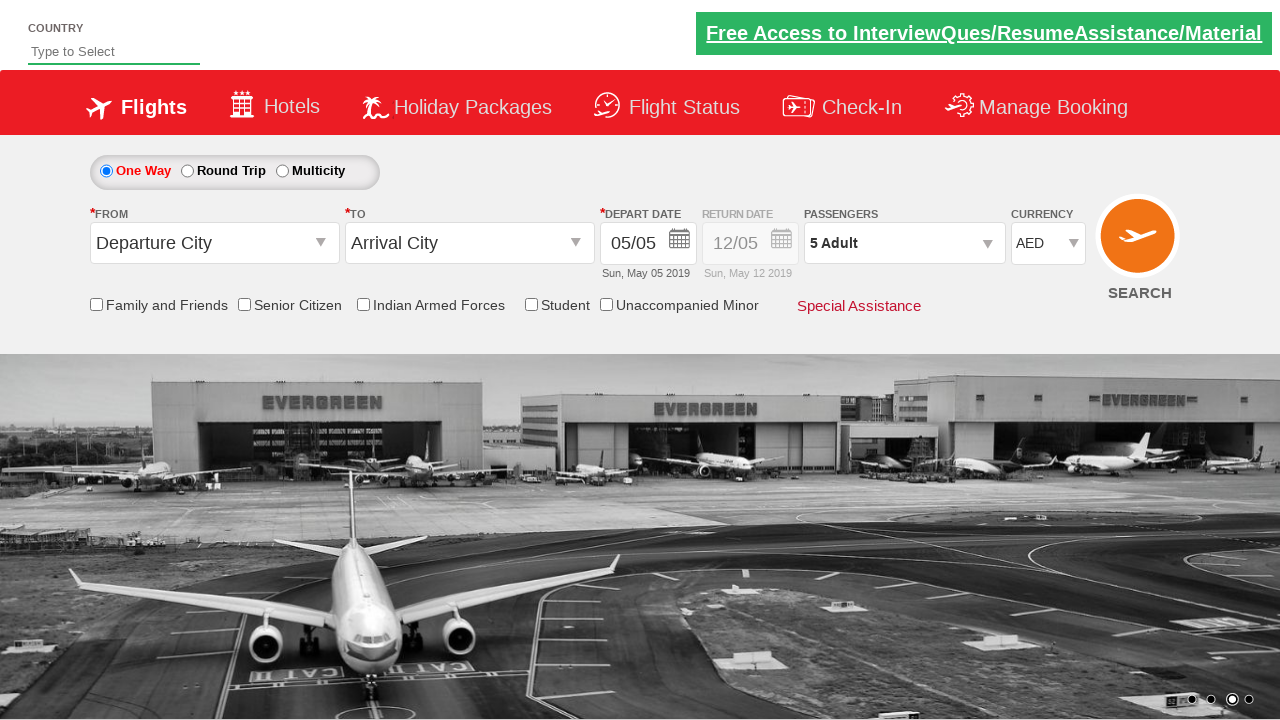

Clicked origin city dropdown to open it at (214, 243) on #ctl00_mainContent_ddl_originStation1_CTXT
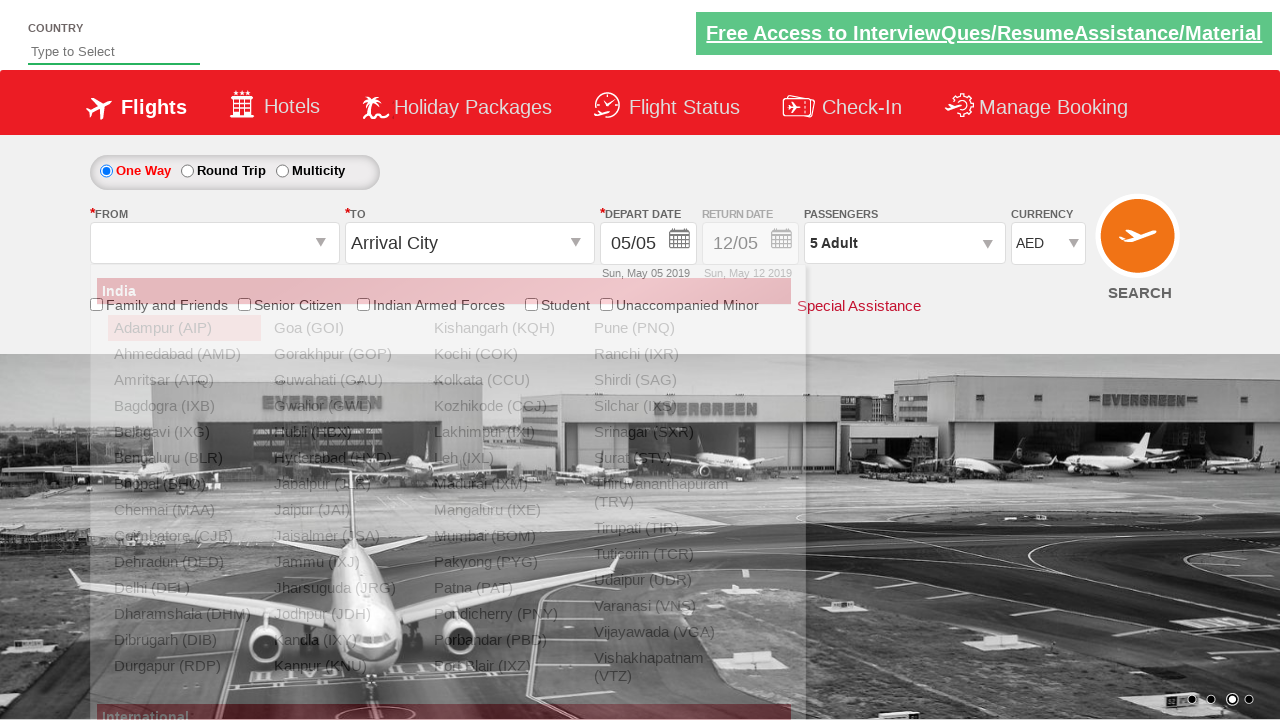

Waited for origin city dropdown options to load
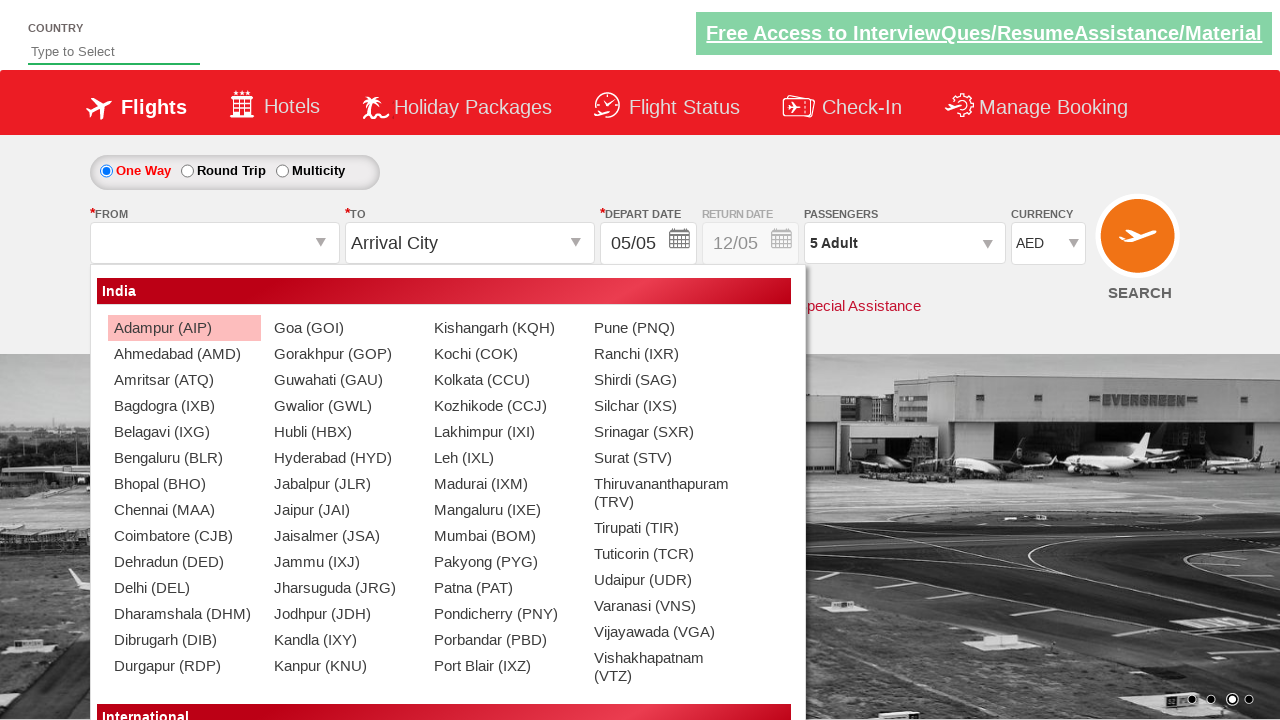

Selected MAA (Chennai) as origin city at (184, 510) on xpath=//a[@value='MAA']
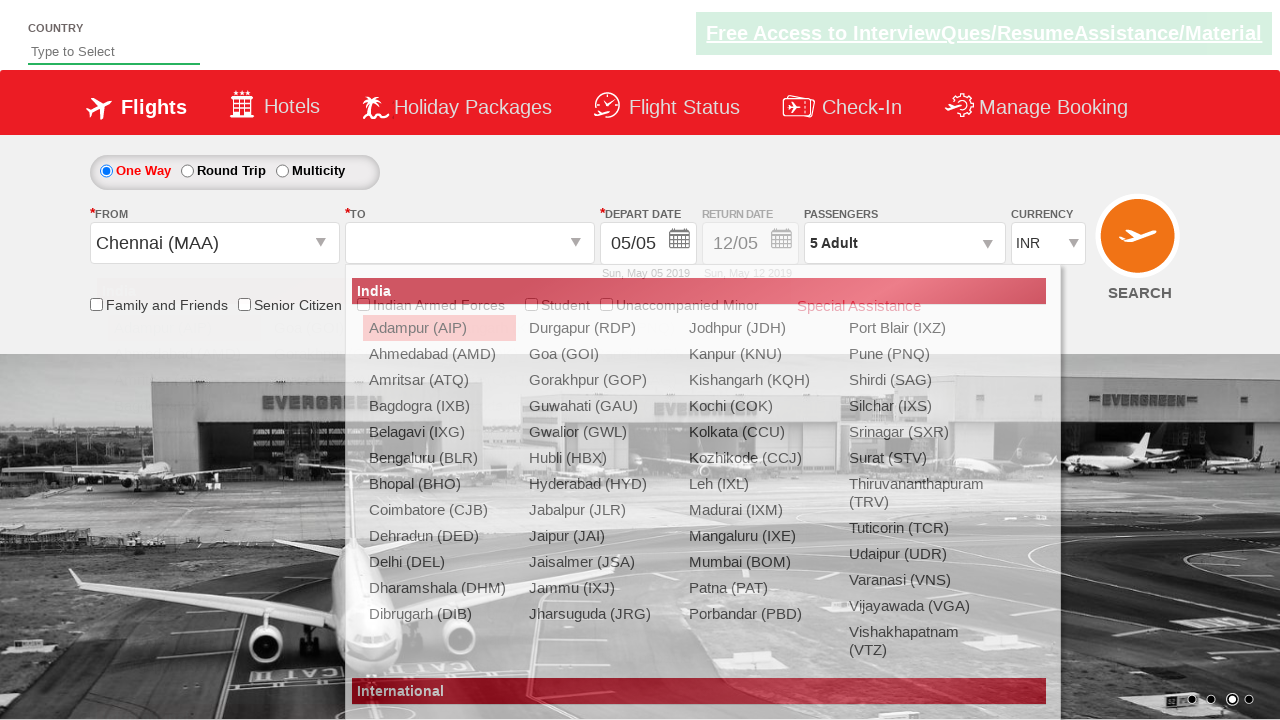

Waited for destination city dropdown options to load
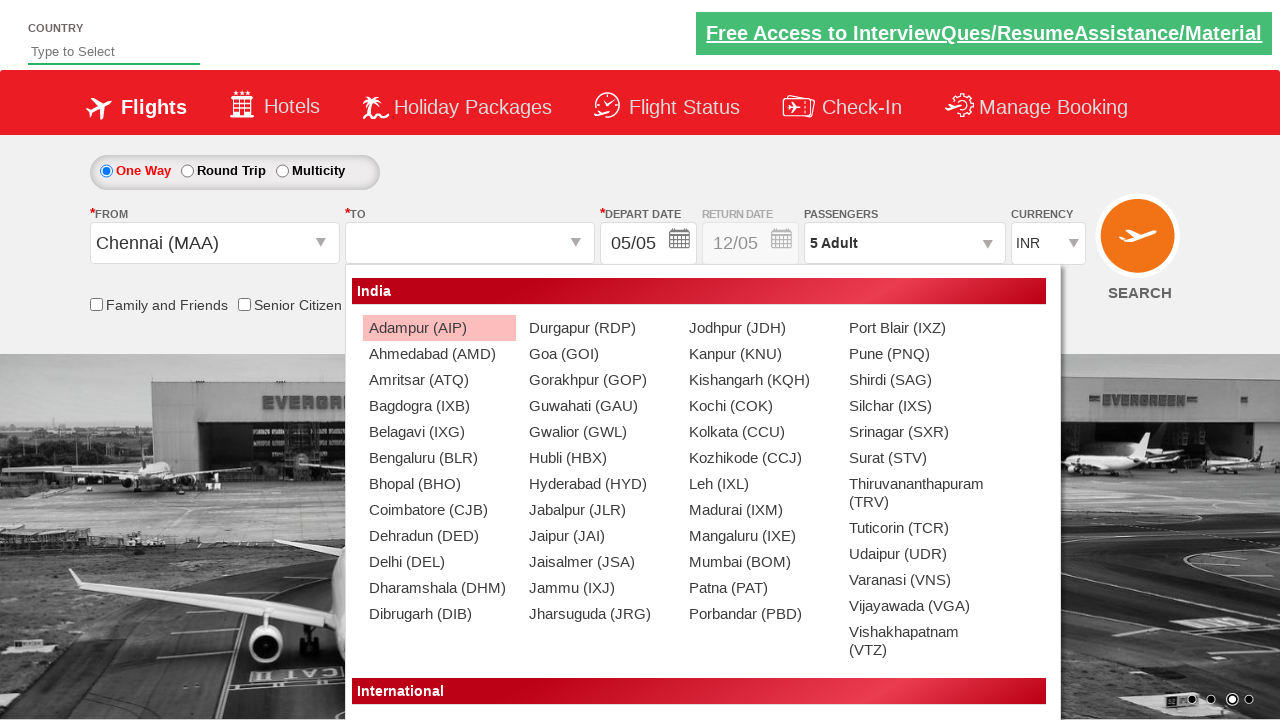

Selected BHO (Bhopal) as destination city at (439, 484) on (//a[@value='BHO'])[2]
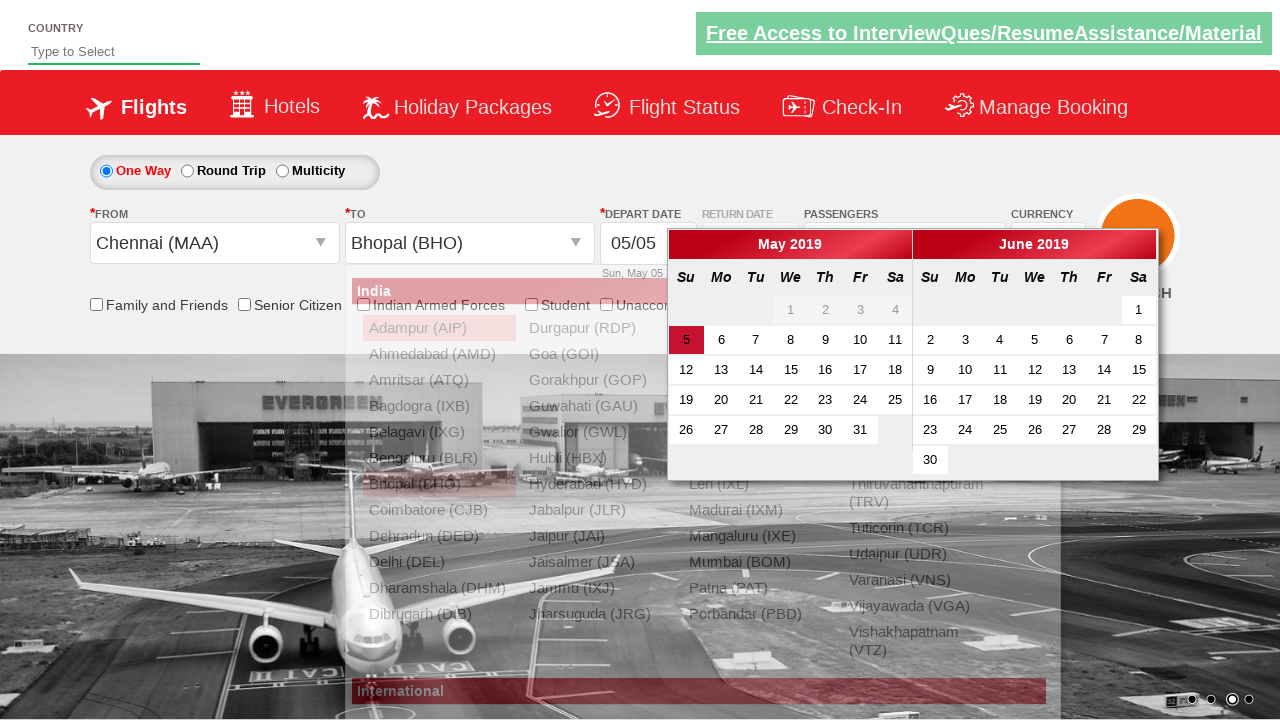

Filled country autosuggest field with 'Ind' on #autosuggest
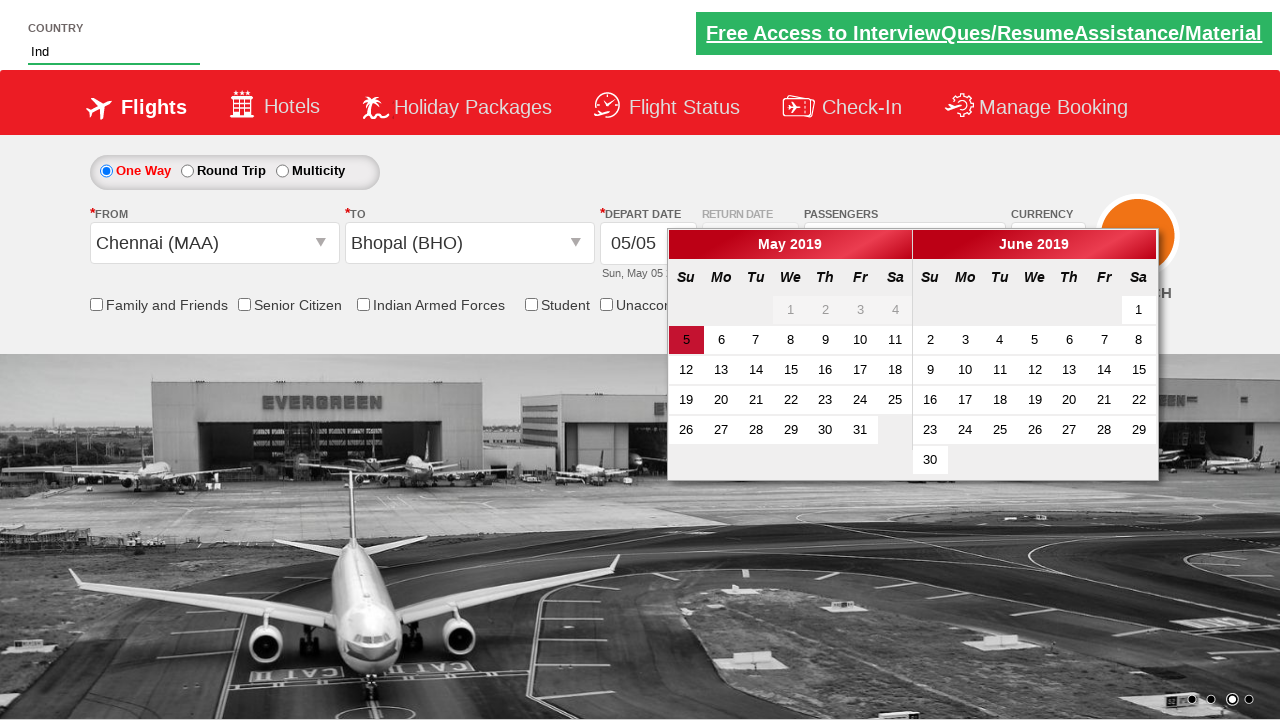

Waited for autosuggest dropdown options to appear
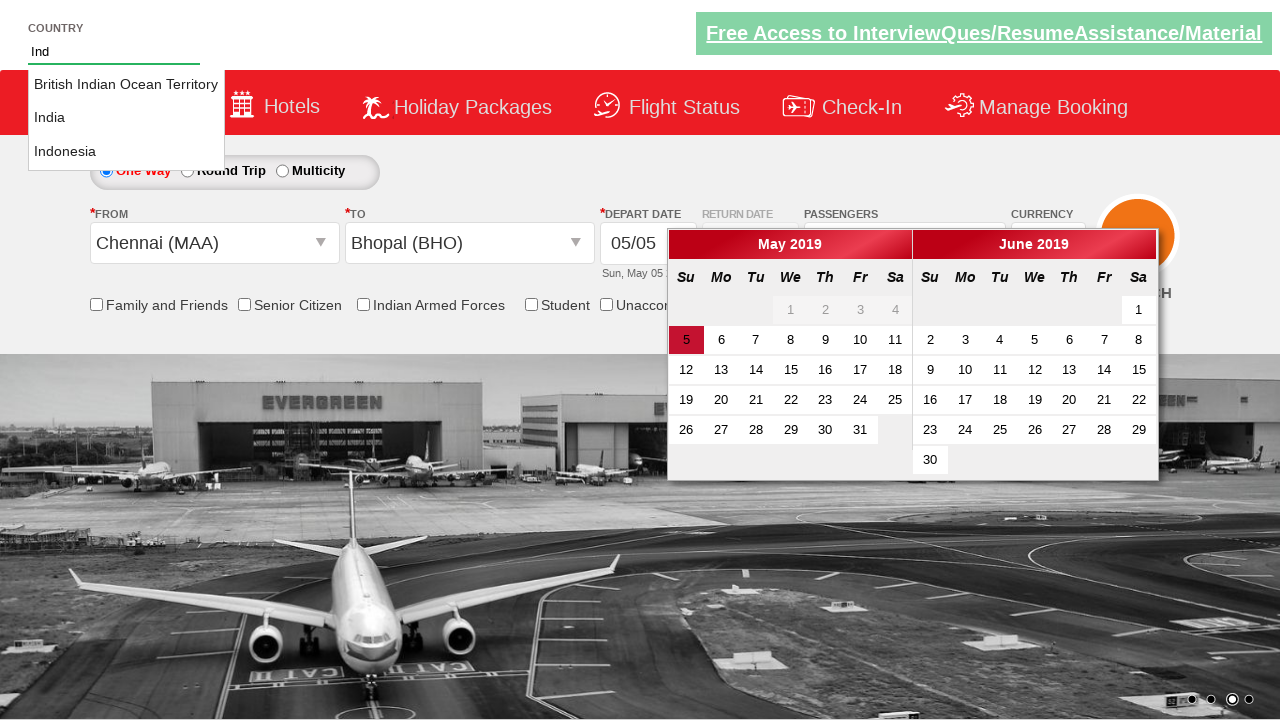

Selected 'India' from country autosuggest dropdown at (126, 118) on xpath=//a[contains(@id,'ui-id')][text()='India']
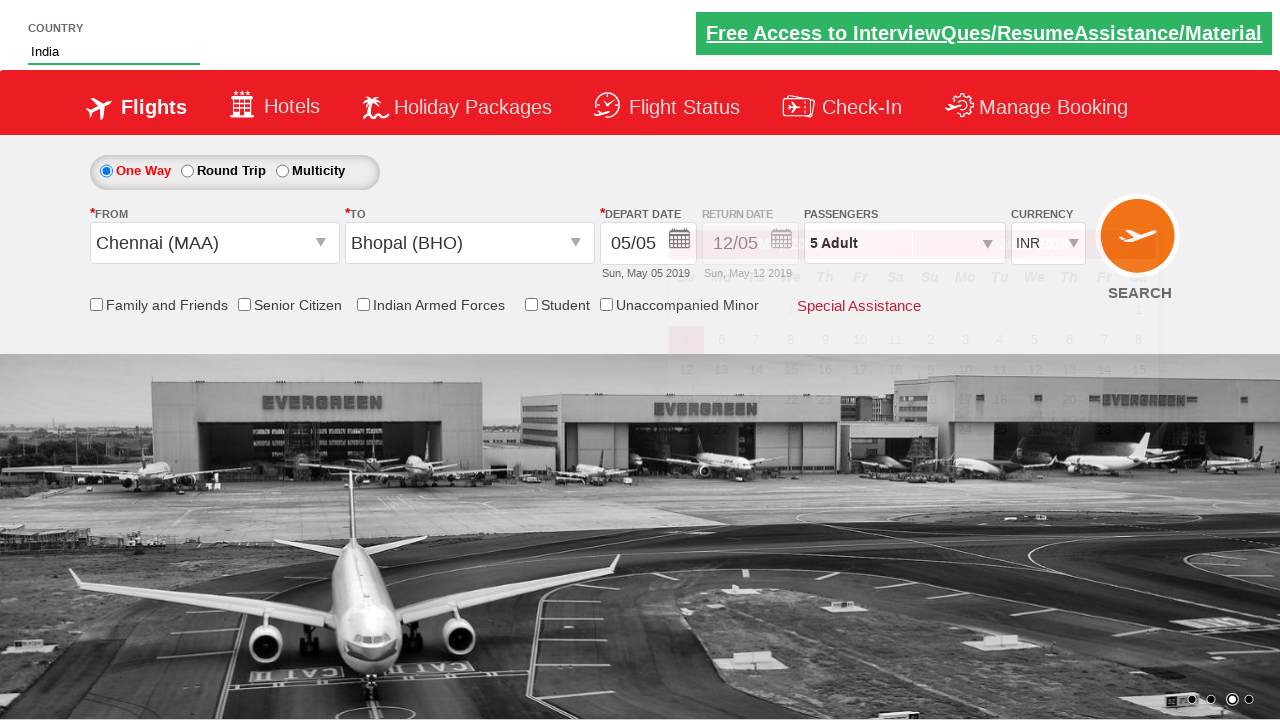

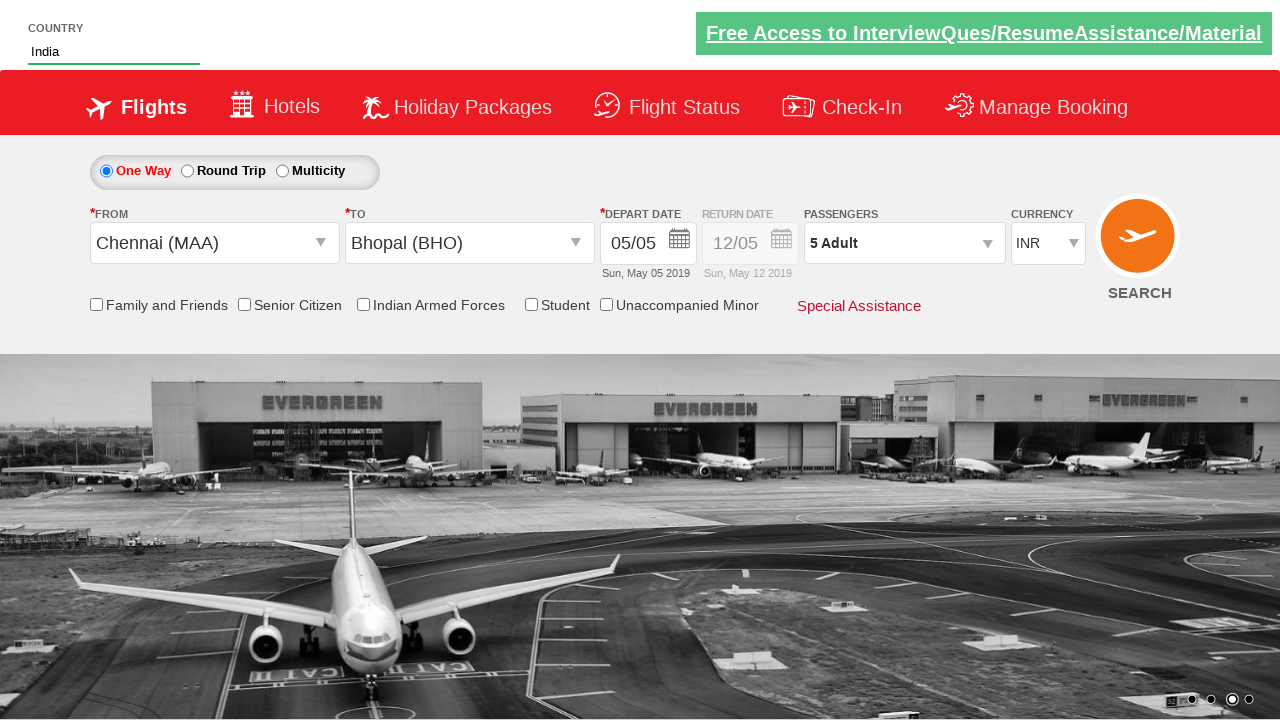